Tests form submission inside an iframe by filling first name and last name fields, submitting the form, and verifying the submitted data is displayed

Starting URL: https://www.w3schools.com/tags/tryit.asp?filename=tryhtml_input_test

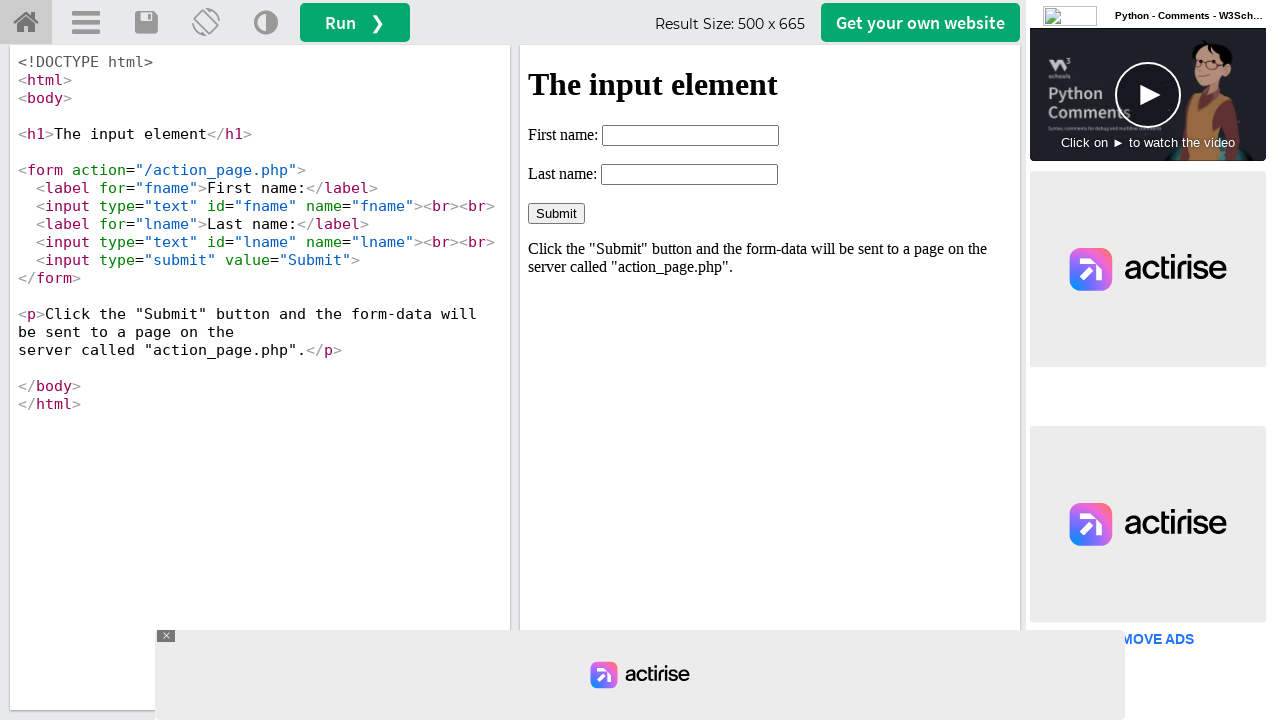

Located iframe with ID 'iframeResult' containing the form
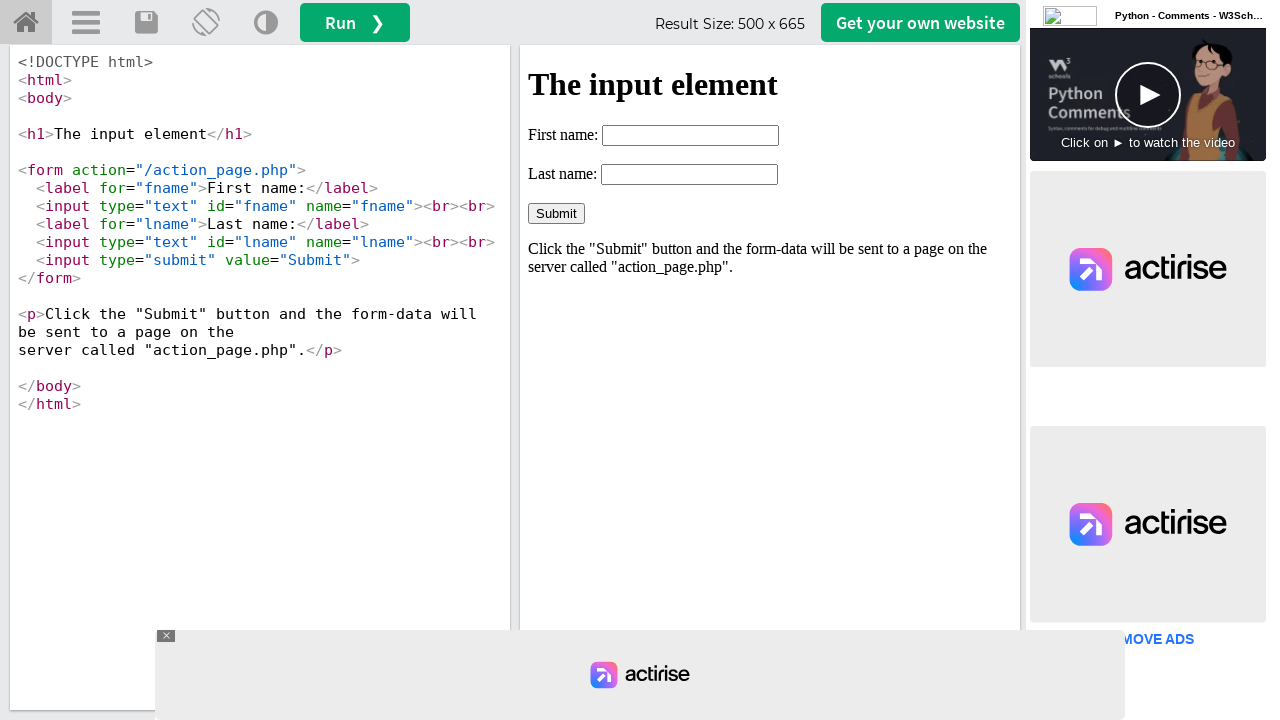

Filled first name field with 'John' on iframe#iframeResult >> internal:control=enter-frame >> #fname
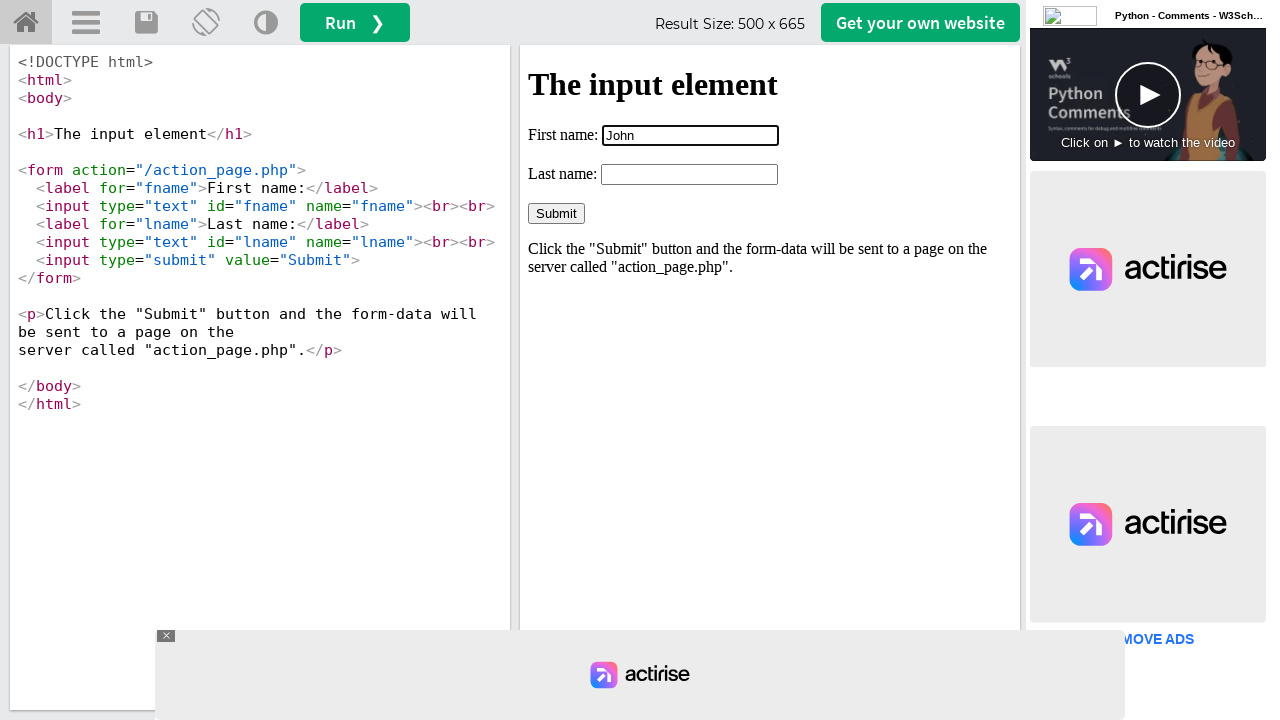

Filled last name field with 'Smith' on iframe#iframeResult >> internal:control=enter-frame >> #lname
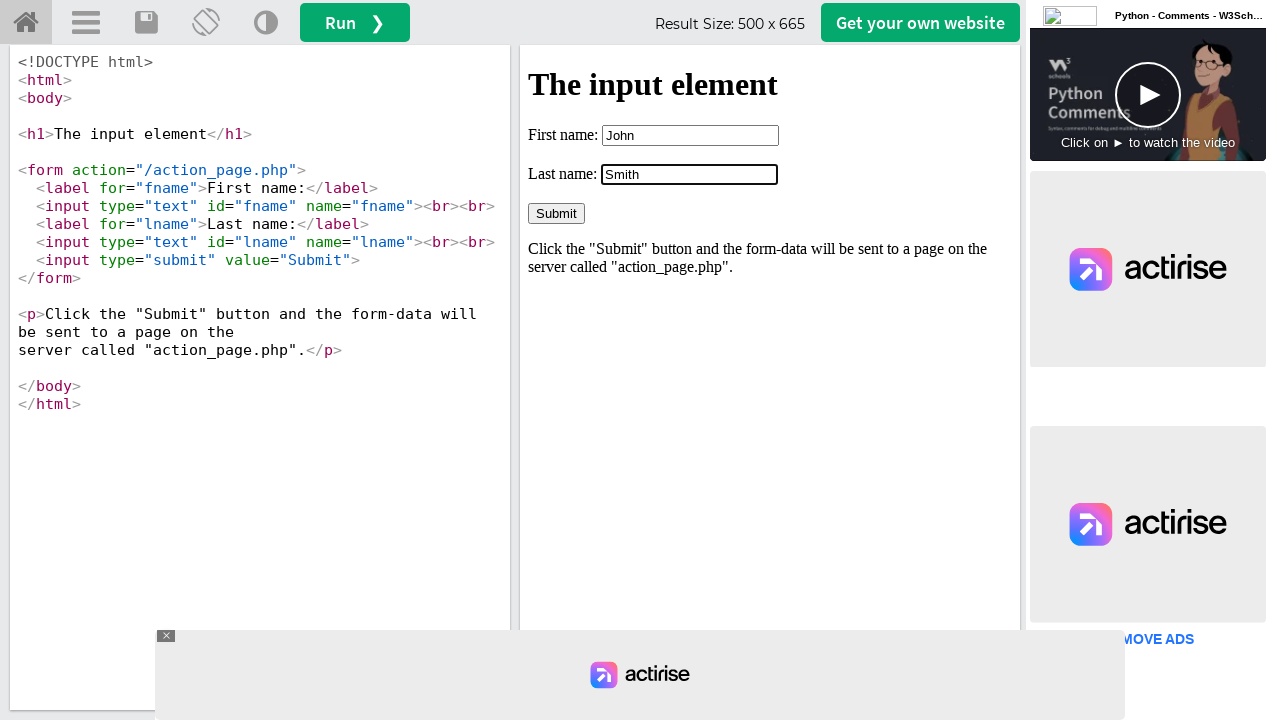

Clicked submit button to submit the form at (556, 213) on iframe#iframeResult >> internal:control=enter-frame >> input[type='submit']
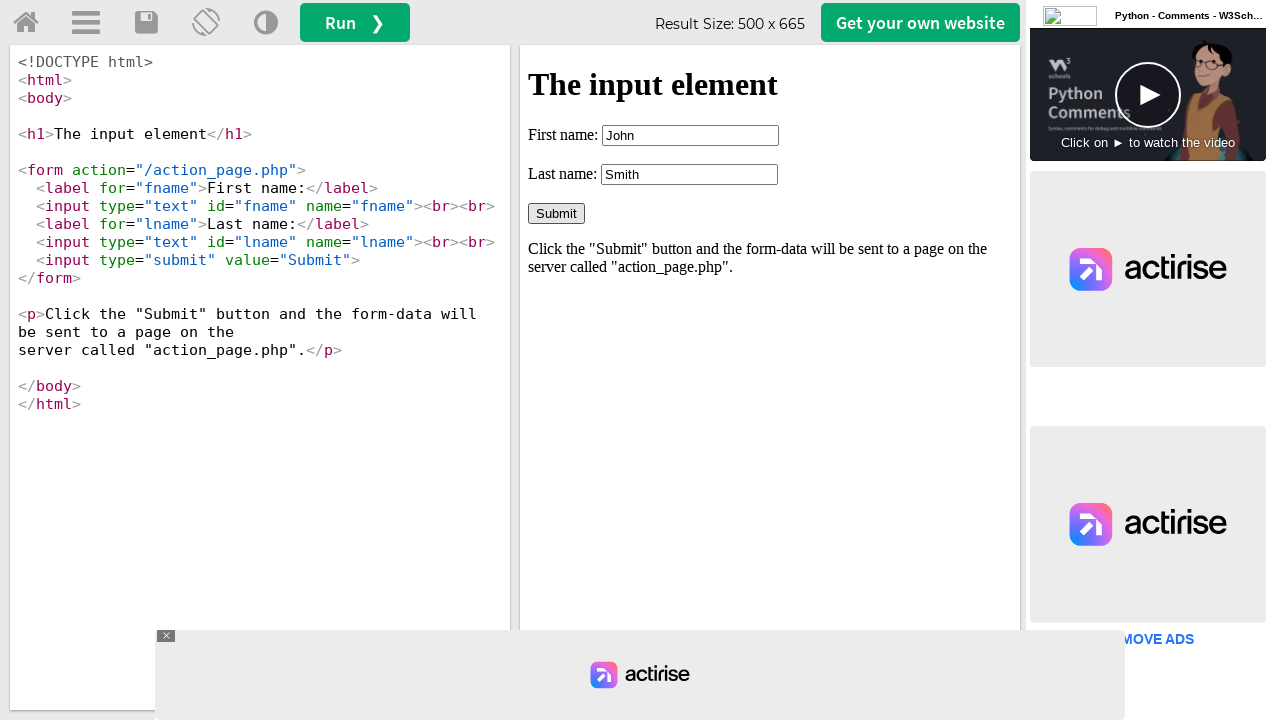

Retrieved submitted data text from results container
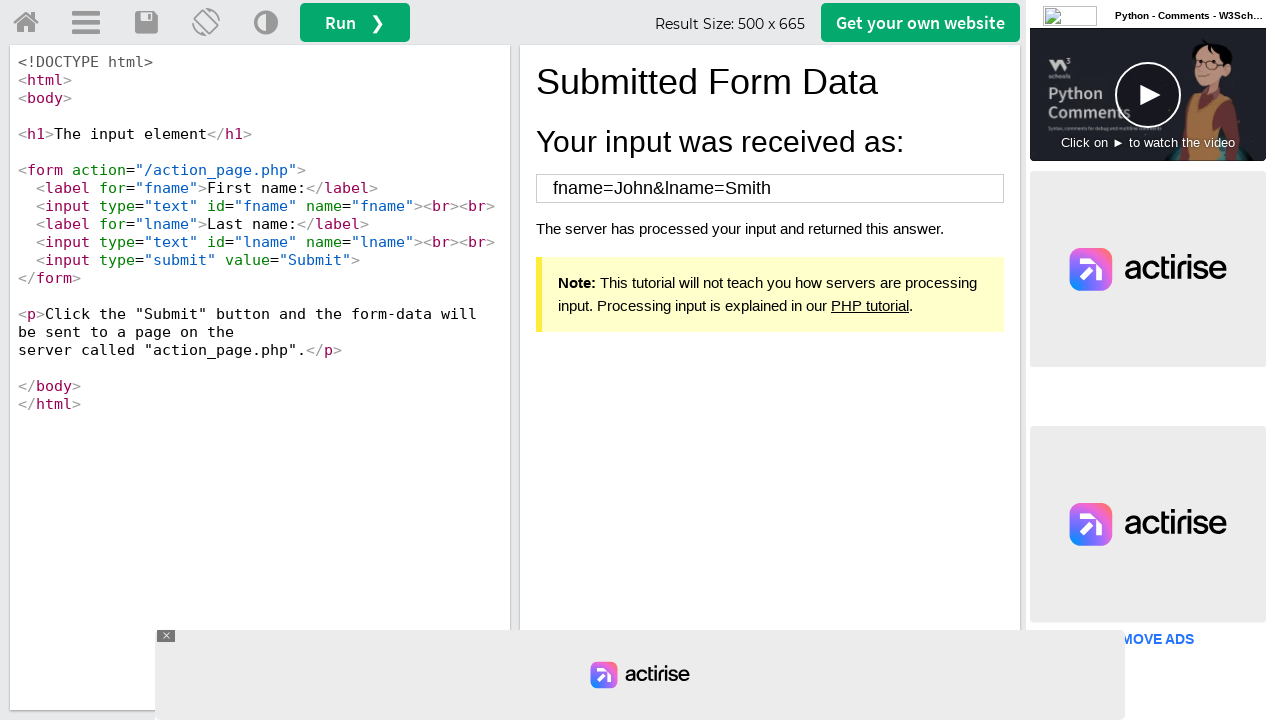

Verified first name 'John' is present in submitted data
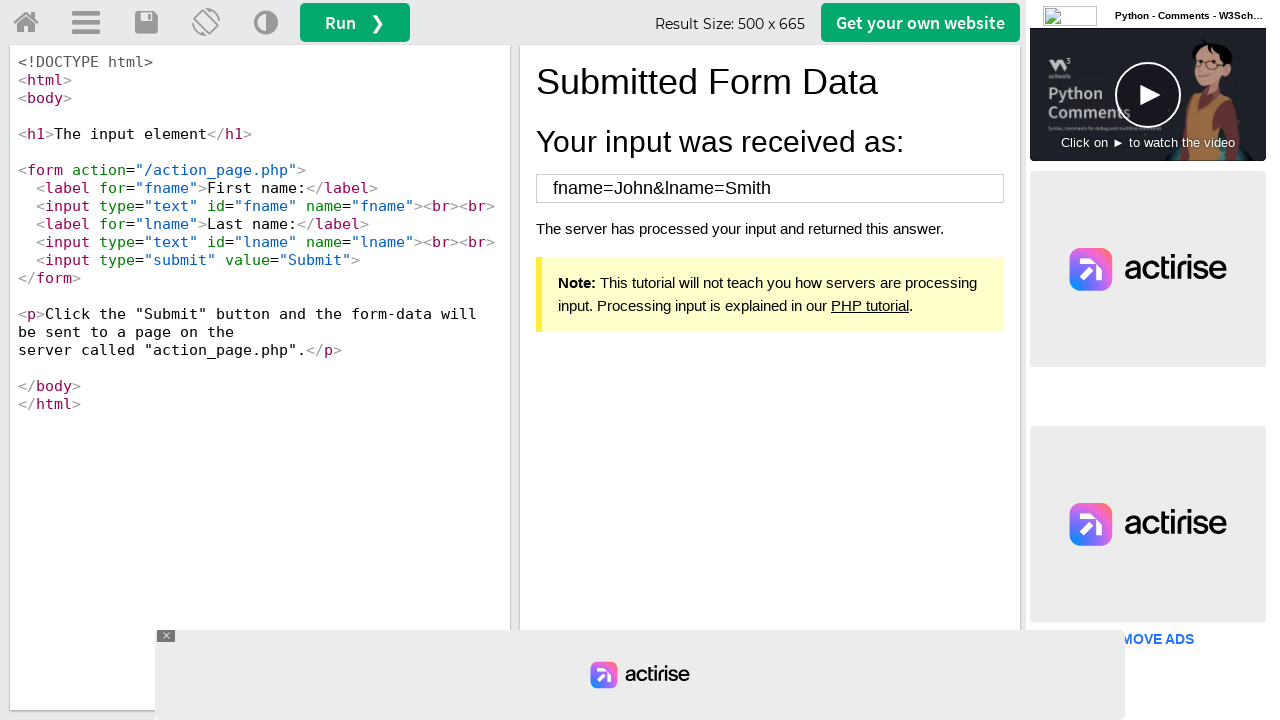

Verified last name 'Smith' is present in submitted data
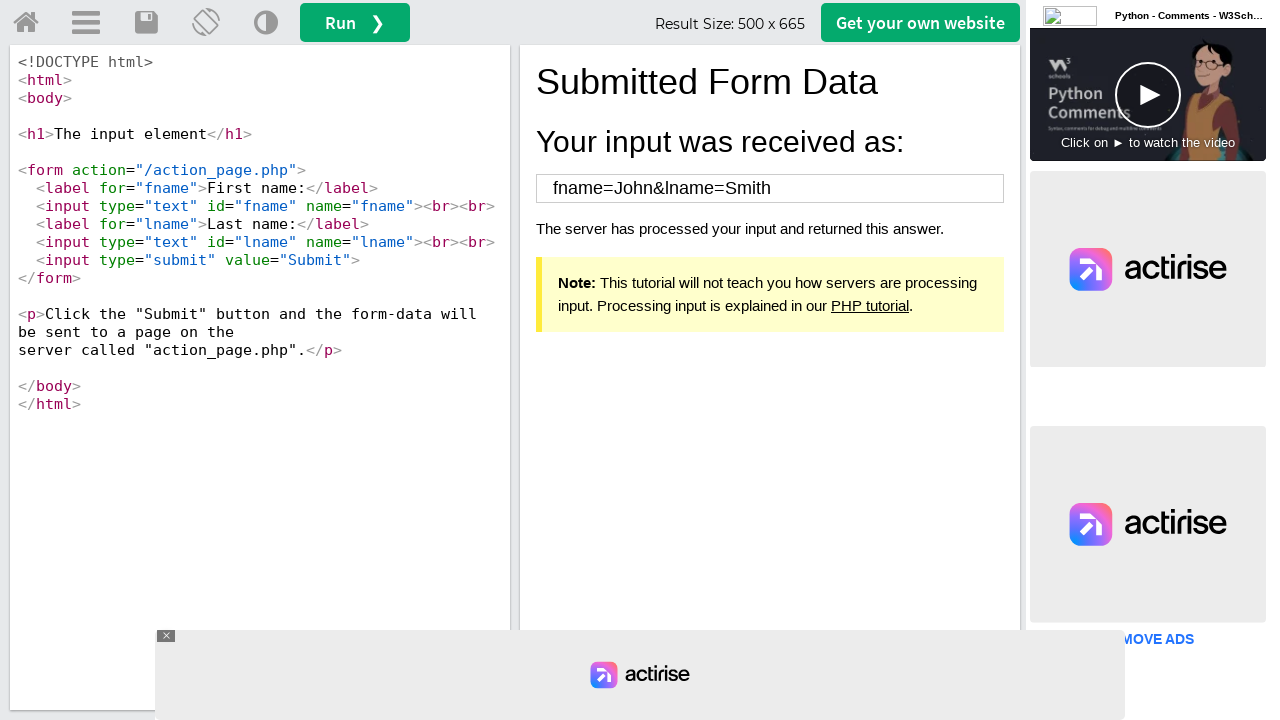

Clicked Run button on main page to execute the code at (355, 22) on #runbtn
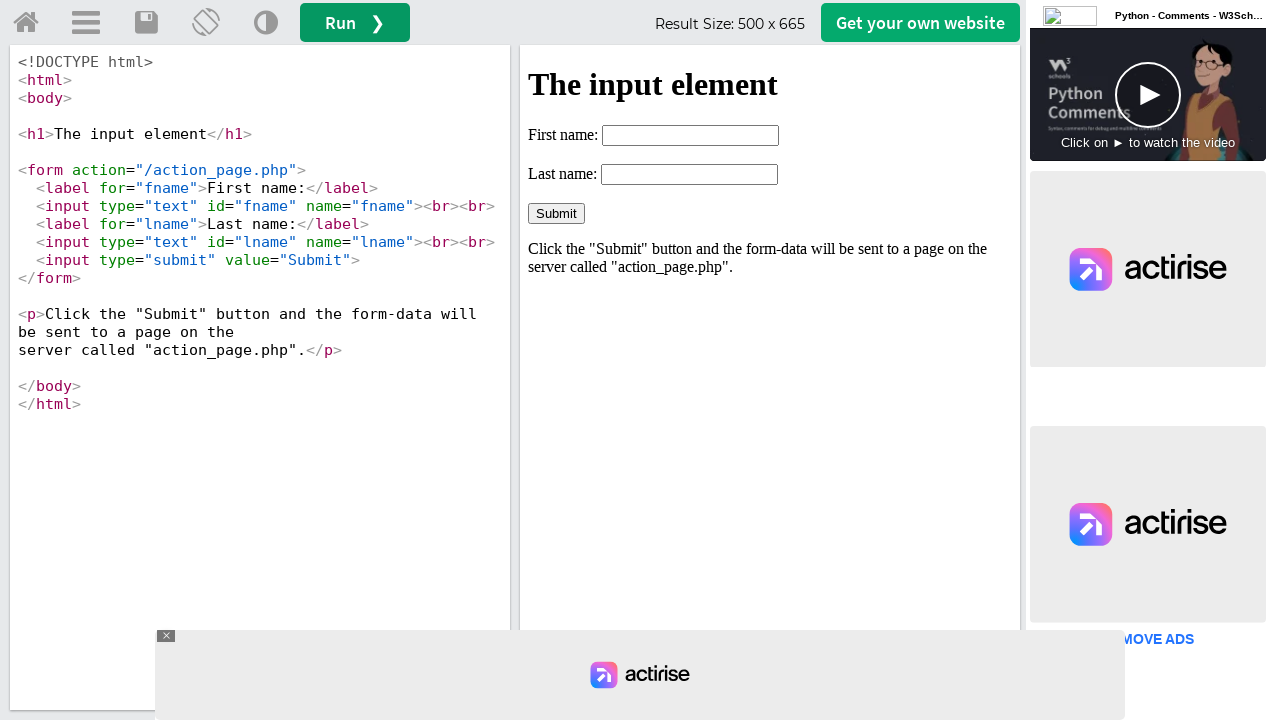

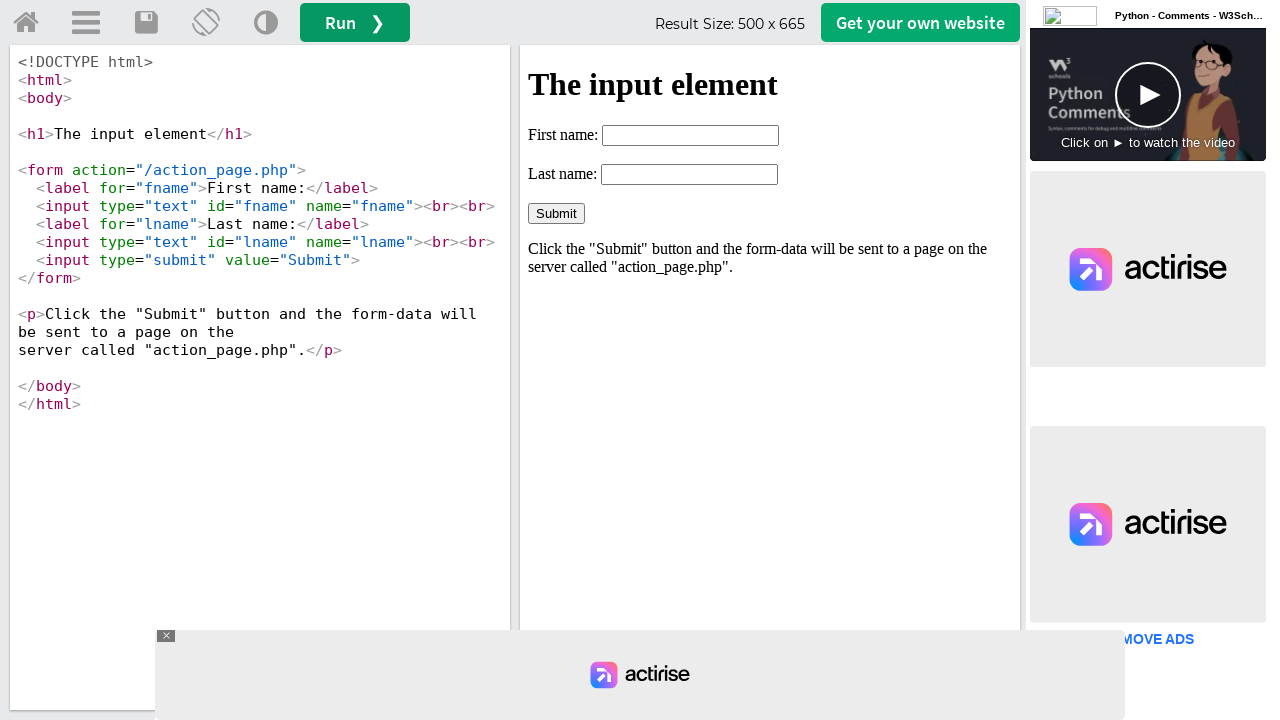